Tests browser window and tab handling by clicking buttons that open new tabs/windows, switching to them, verifying the header content, and switching back to the parent window.

Starting URL: https://demoqa.com/browser-windows

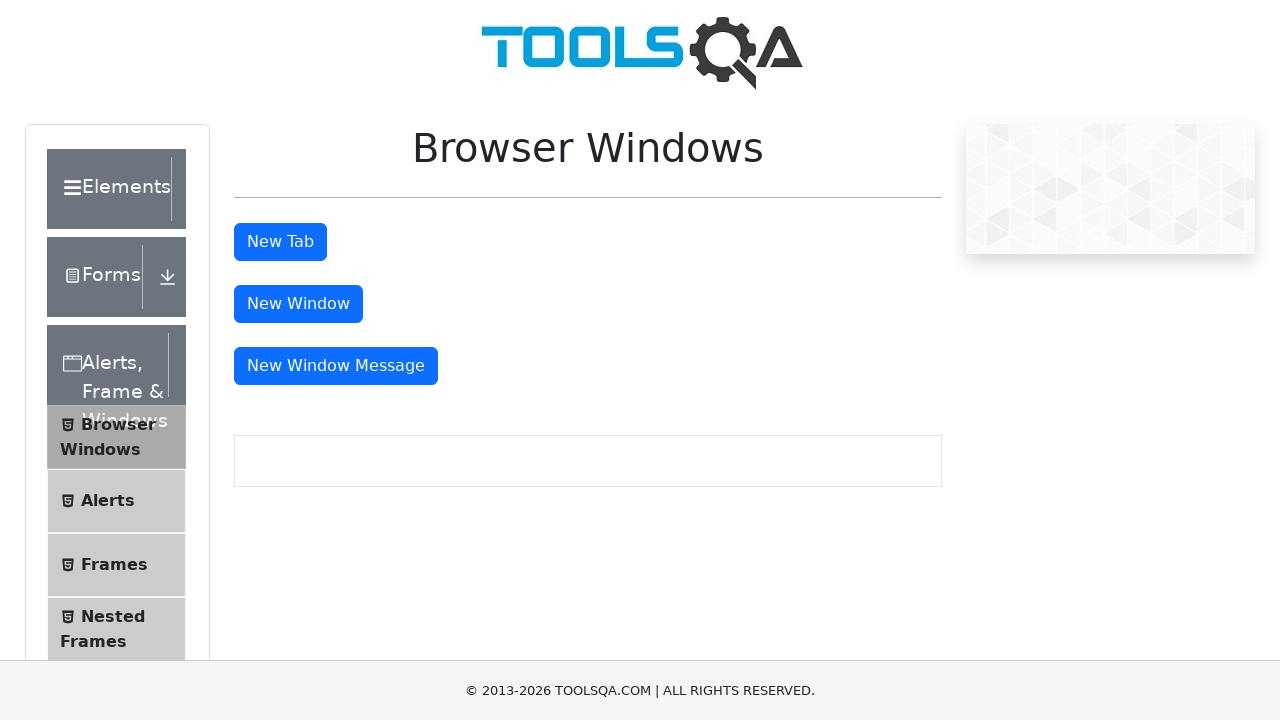

Clicked 'New Tab' button to open new tab at (280, 242) on #tabButton
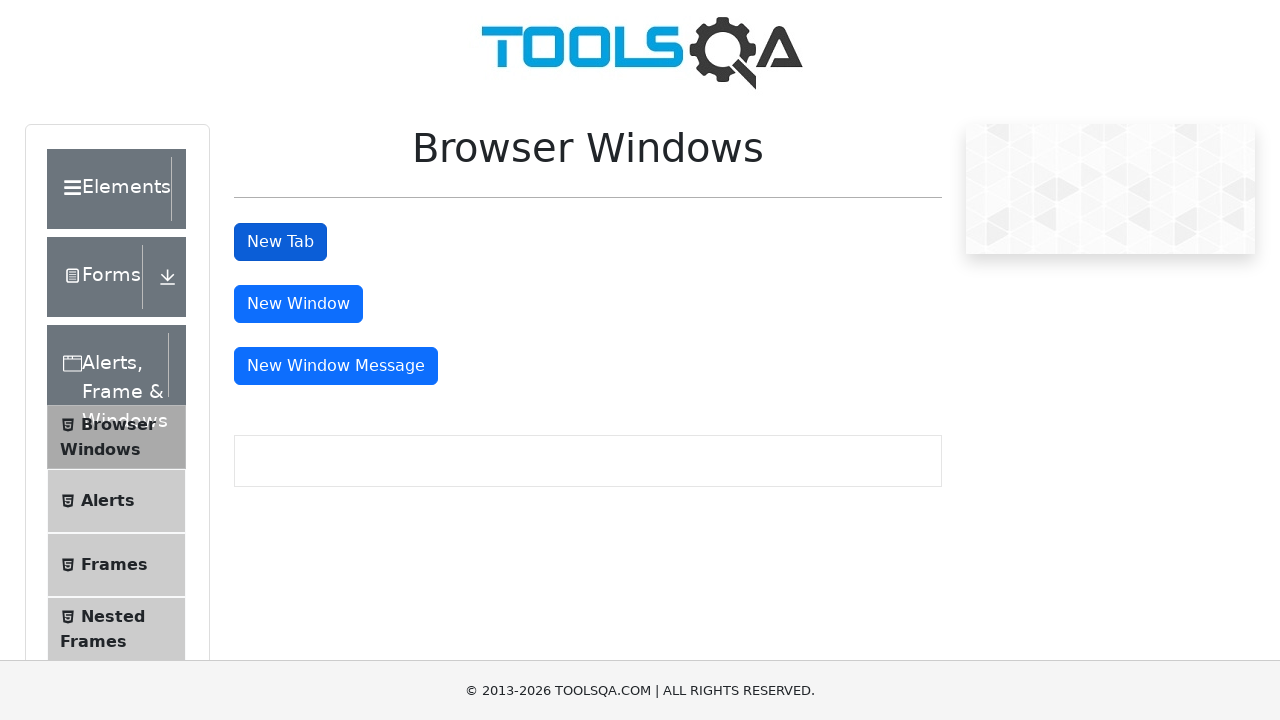

New tab opened and captured
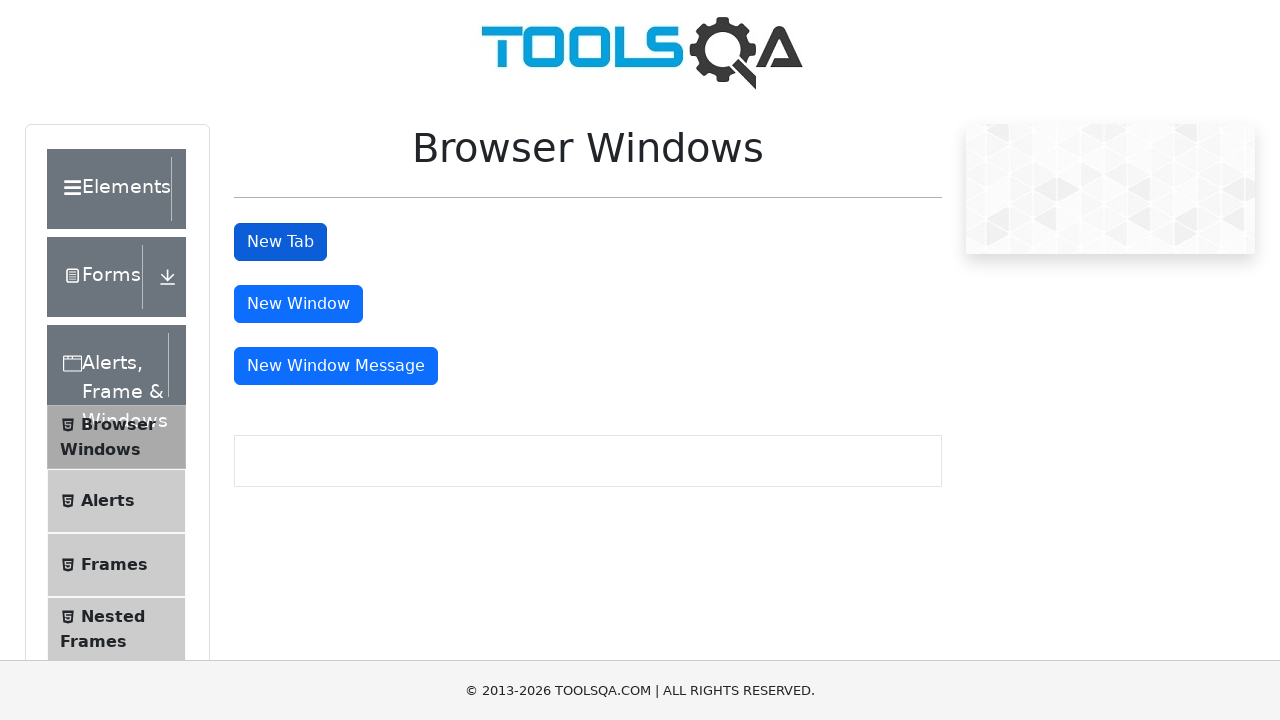

New tab page load completed
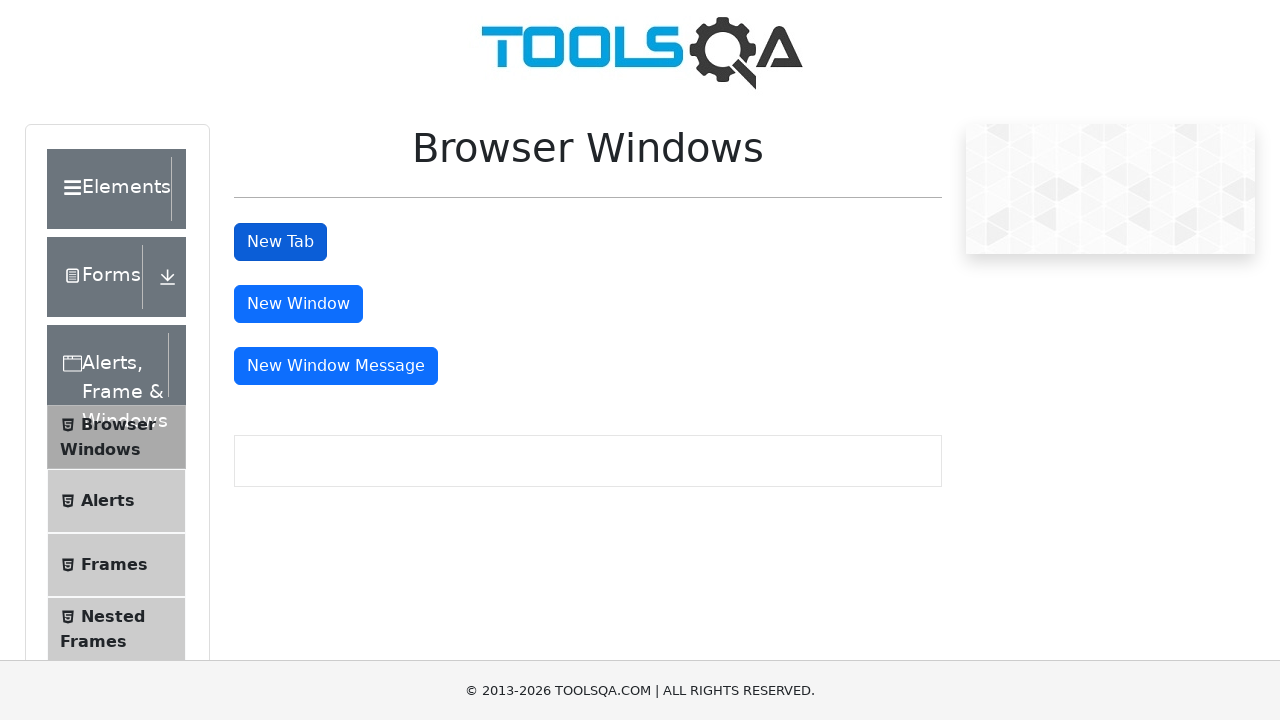

Located h1 header element in new tab
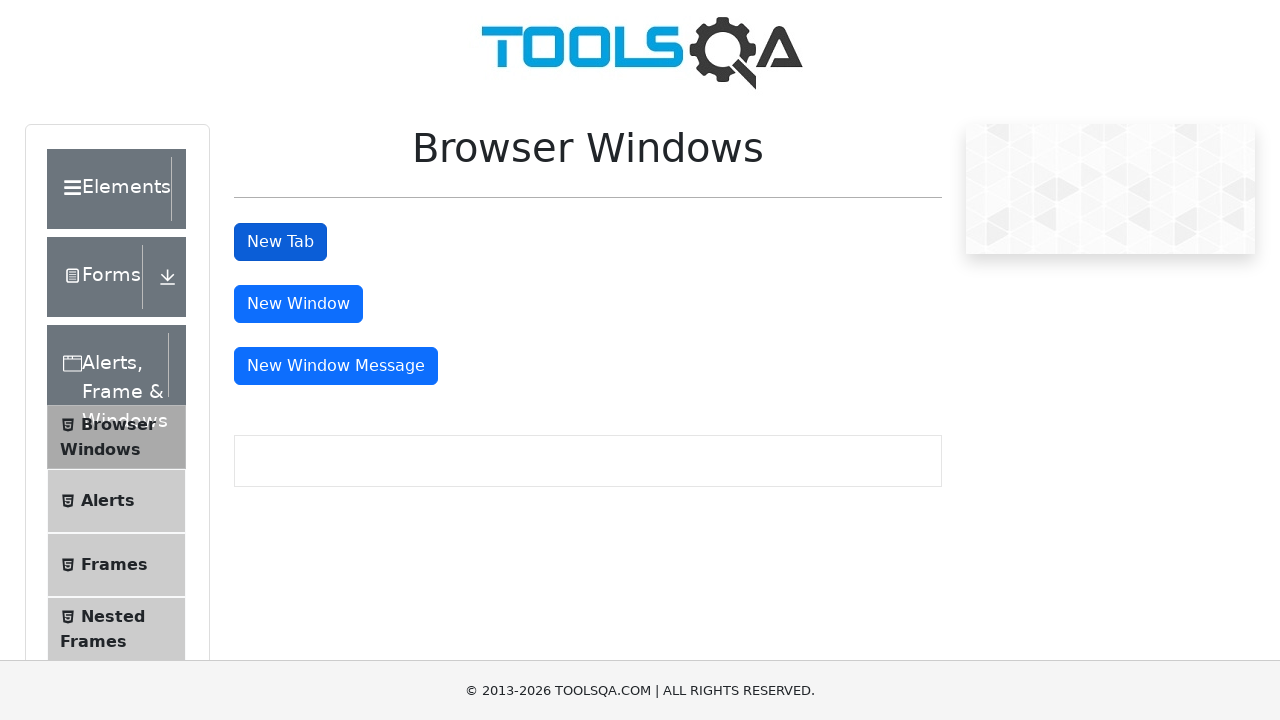

Header element in new tab is ready
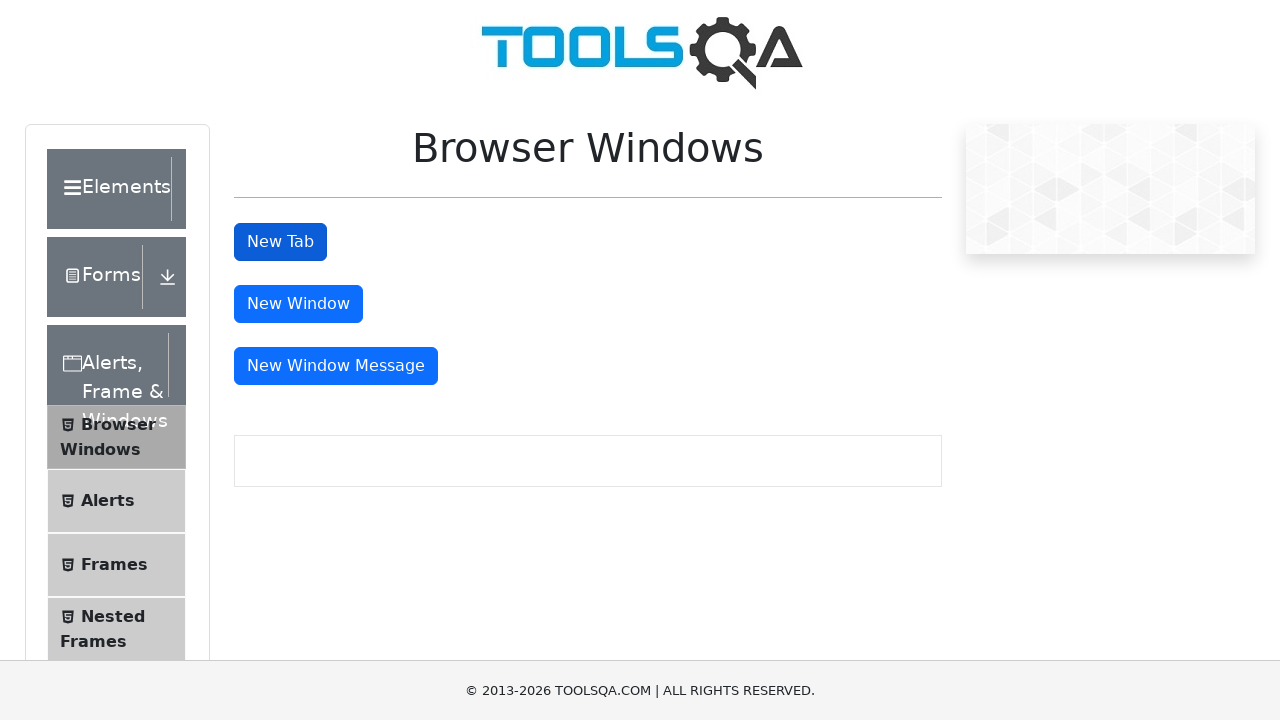

Closed new tab
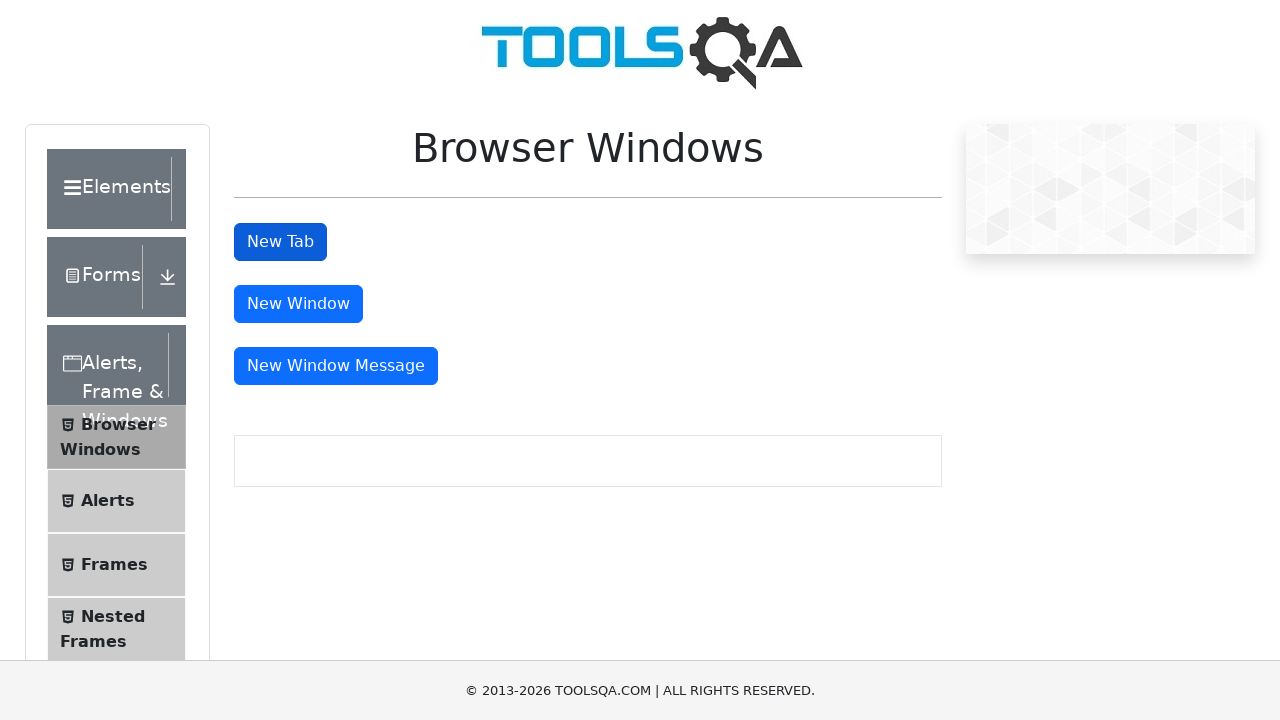

Clicked 'New Window' button to open new window at (298, 304) on #windowButton
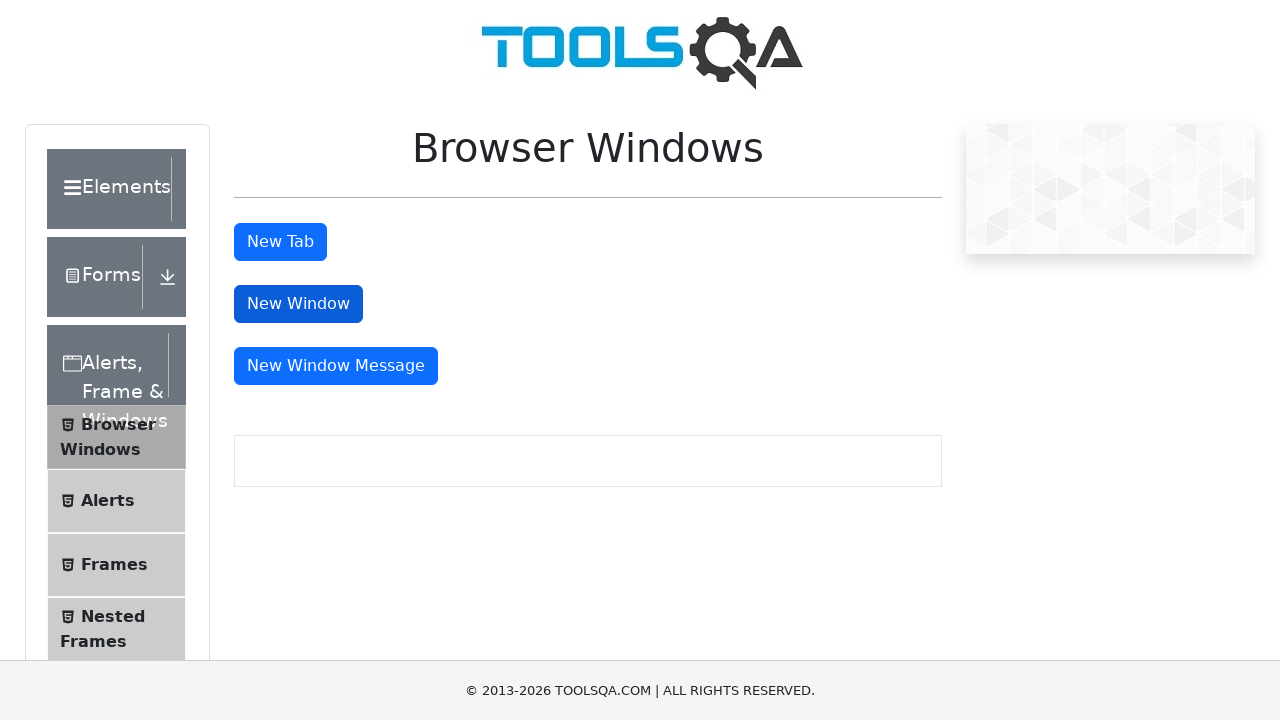

New window opened and captured
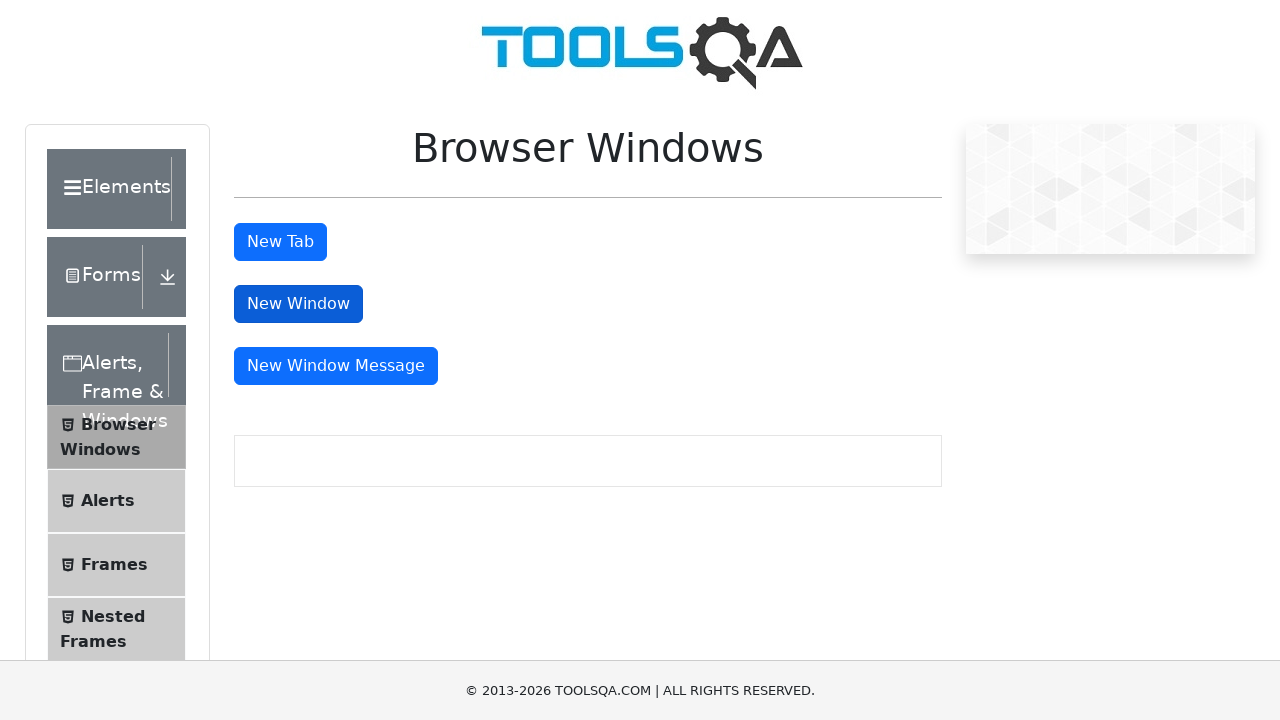

New window page load completed
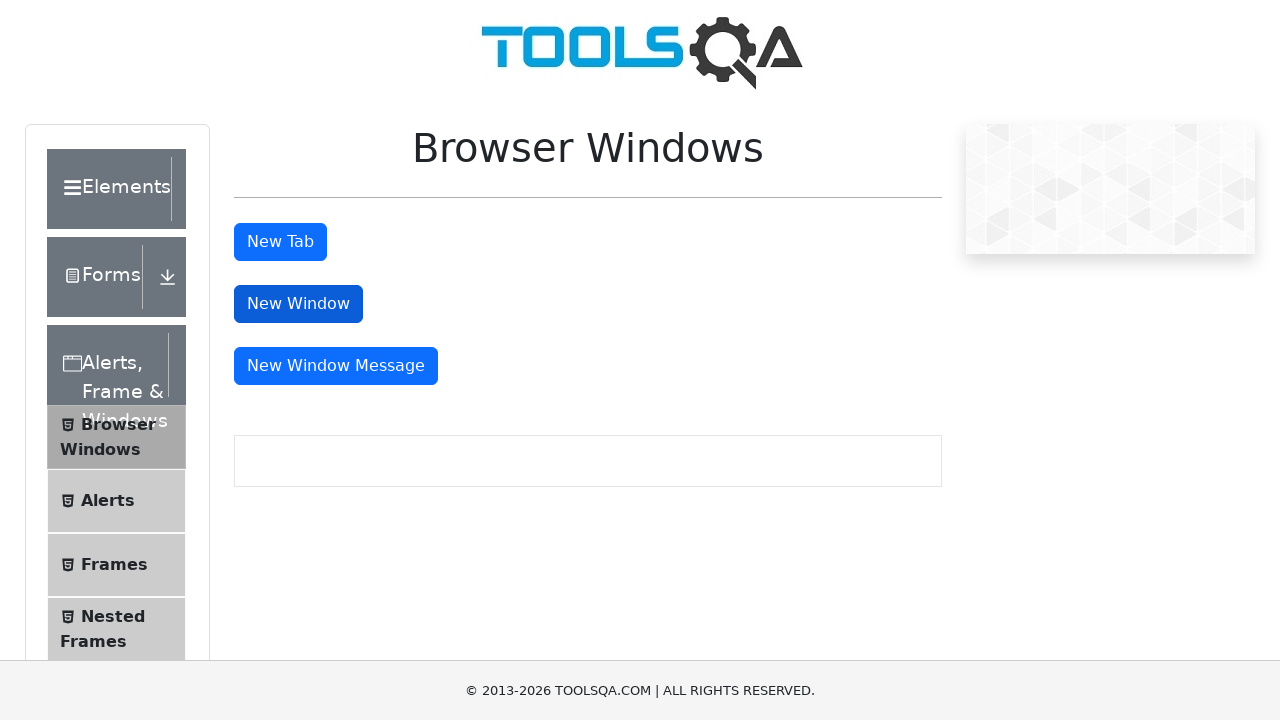

Located h1 header element in new window
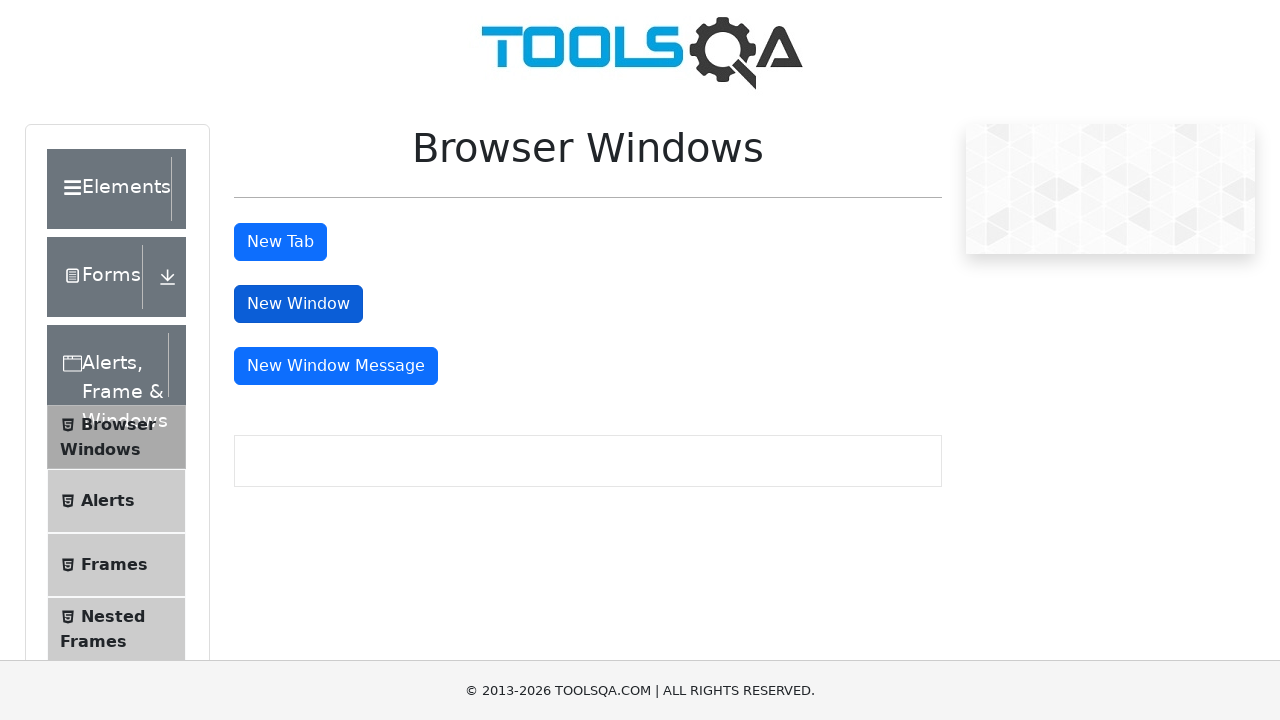

Header element in new window is ready
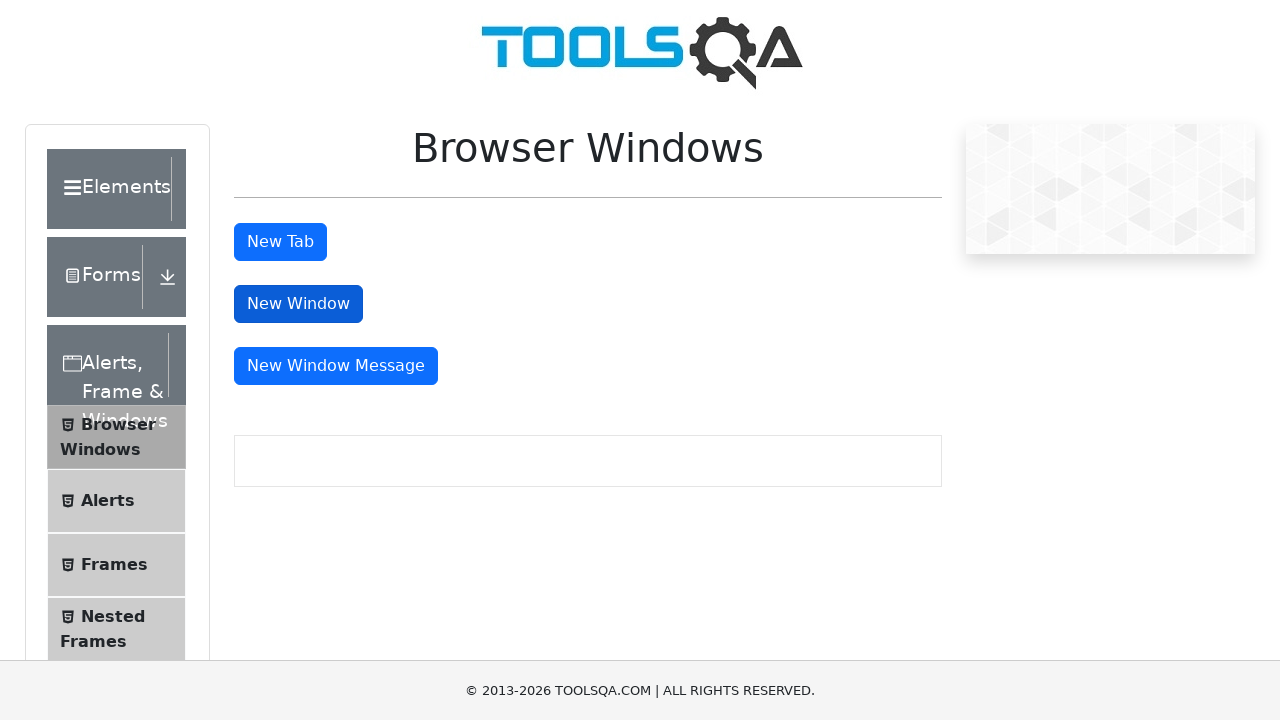

Closed new window
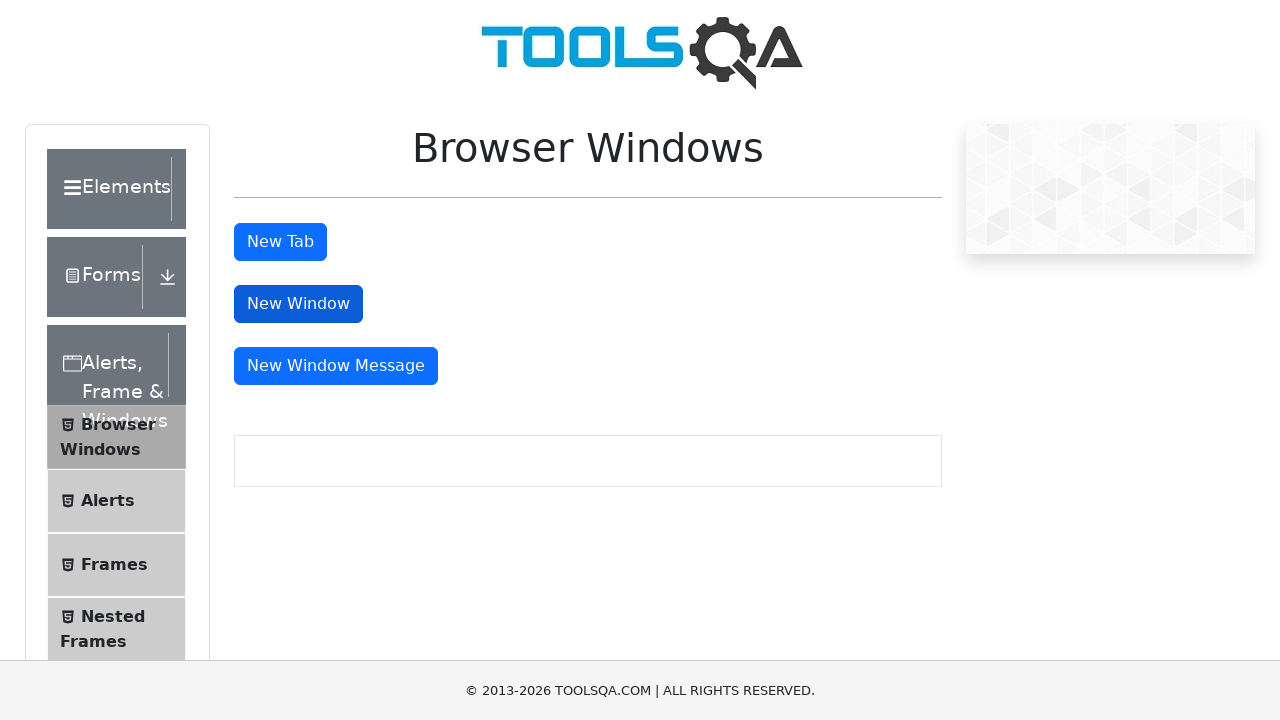

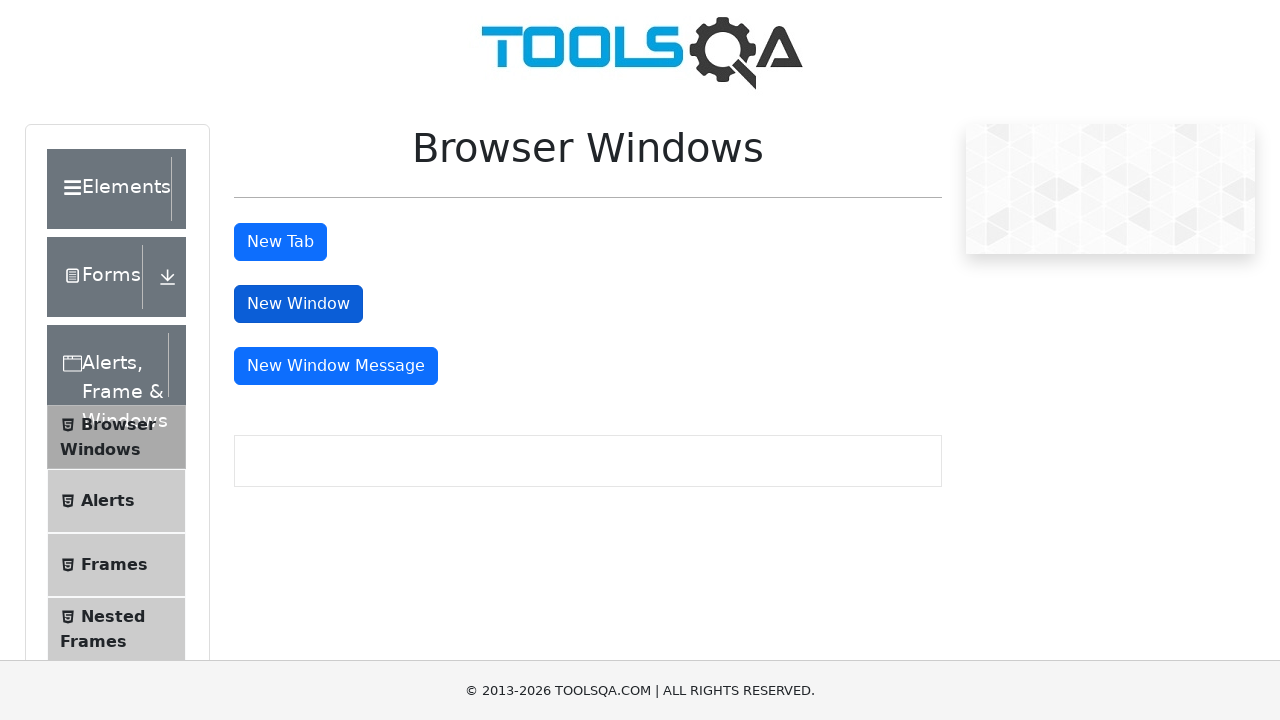